Tests property search functionality by navigating to a property category and filling in search filters for room count and area

Starting URL: https://www.ss.com/

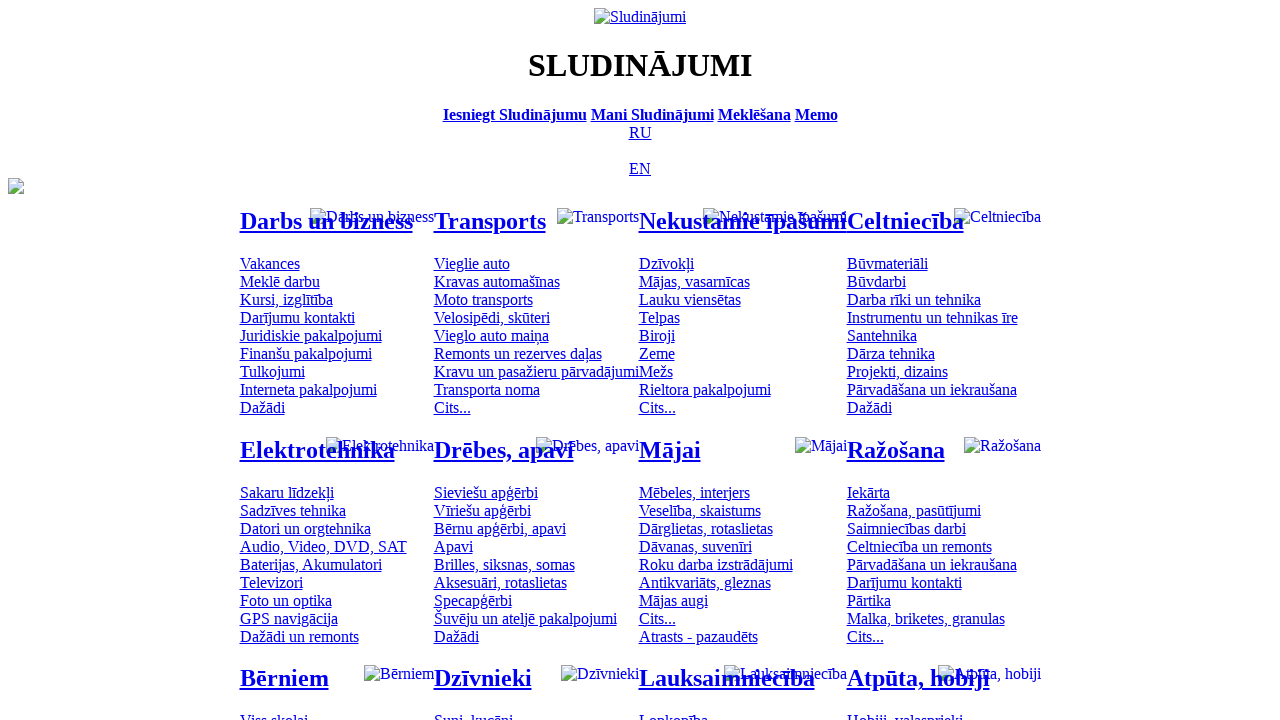

Clicked on property/real estate category at (473, 712) on #mtd_300
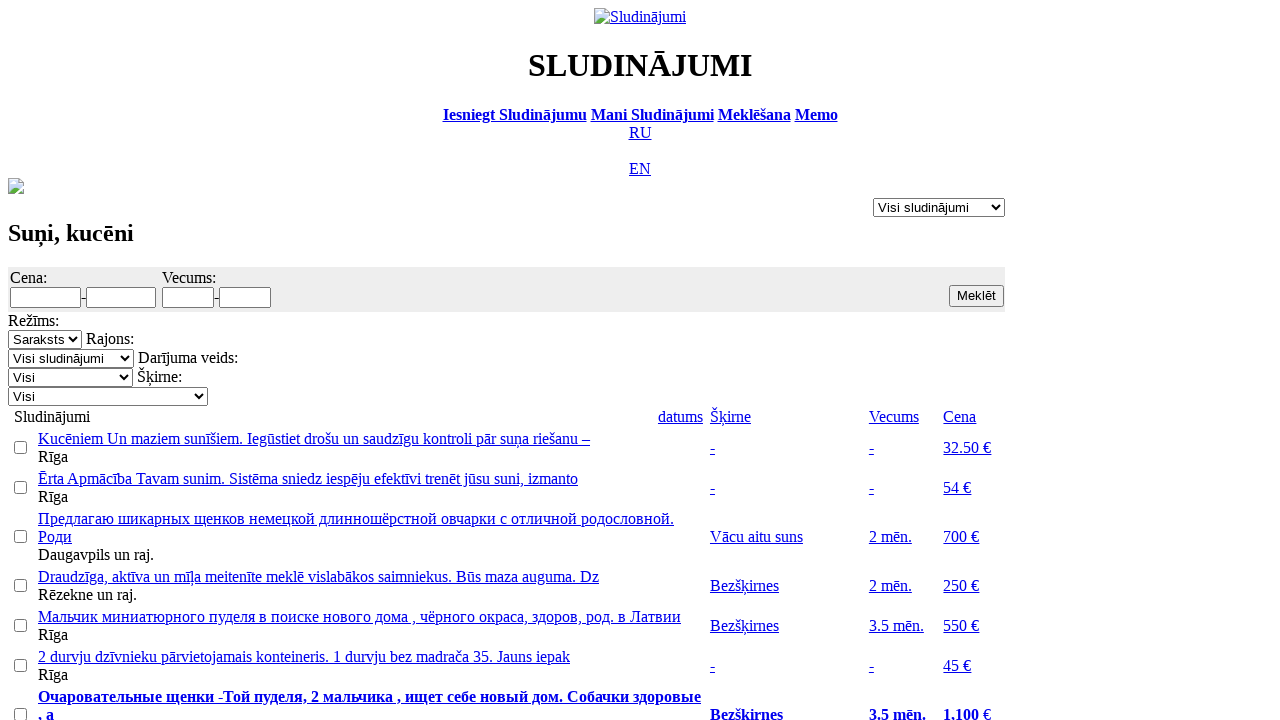

Filled minimum rooms filter with '1' on #f_o_8_min
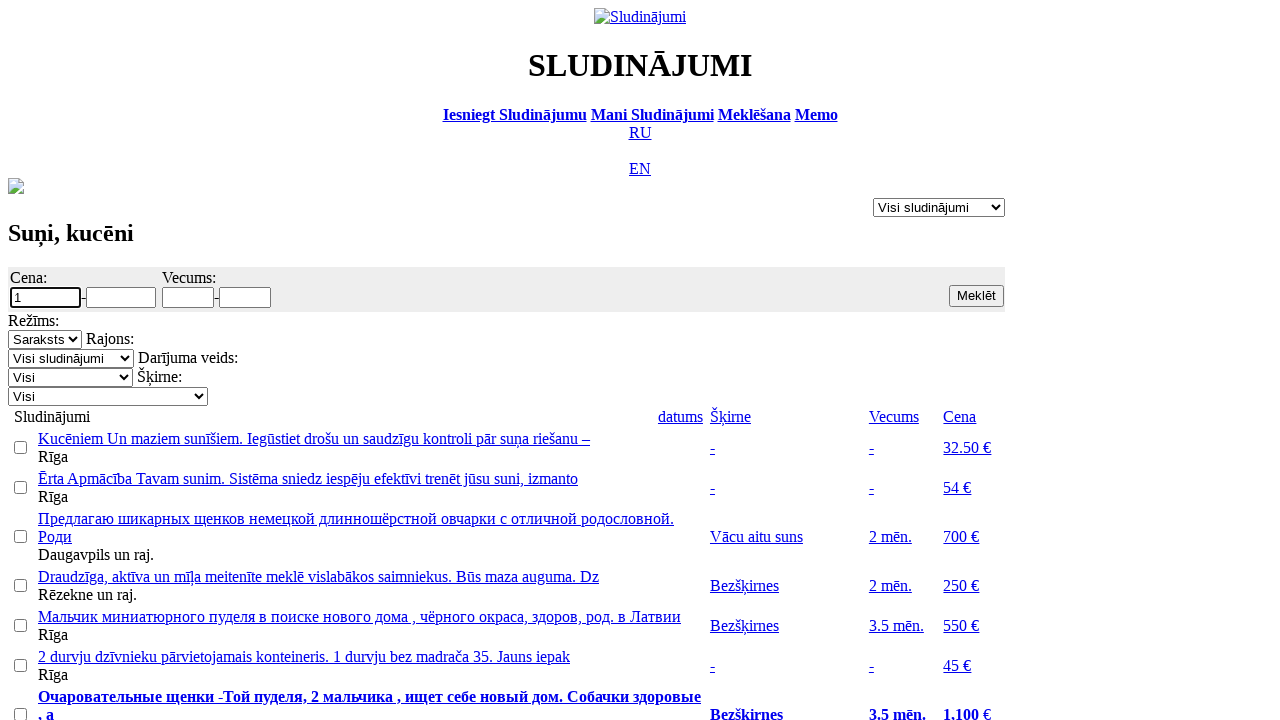

Filled maximum rooms filter with '2' on #f_o_8_max
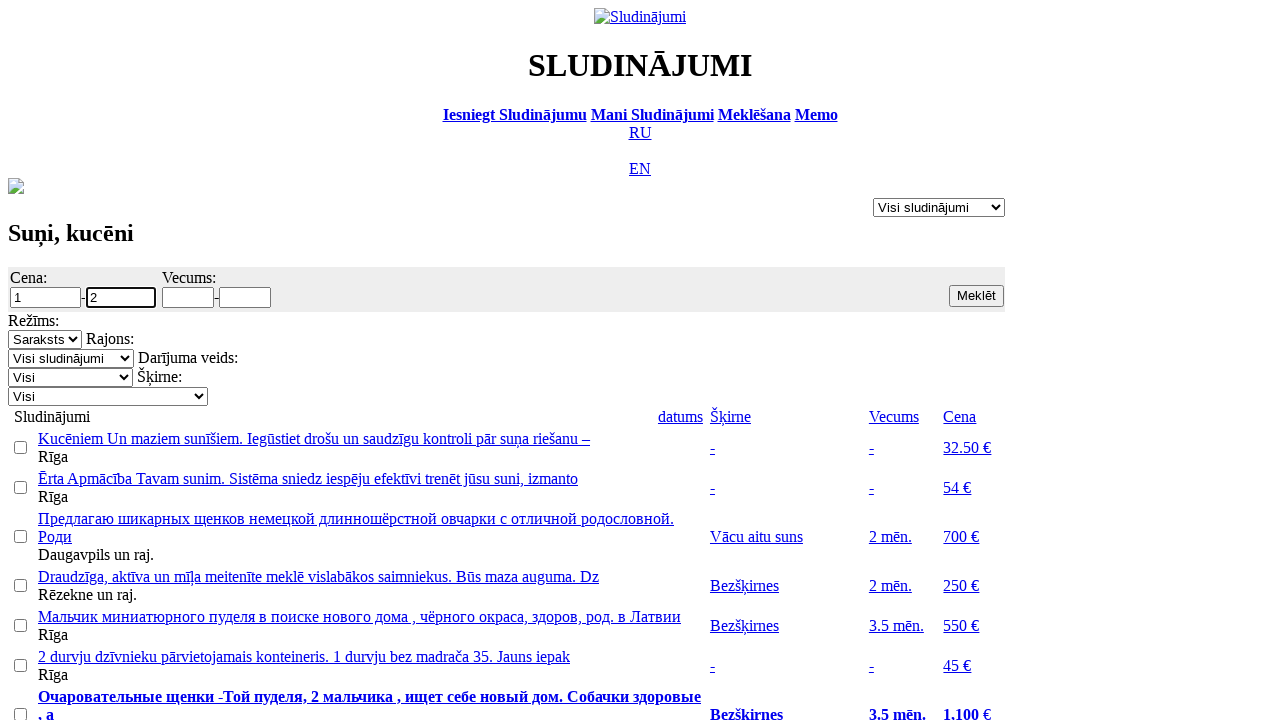

Filled minimum area filter with '3' on #f_o_1276_min
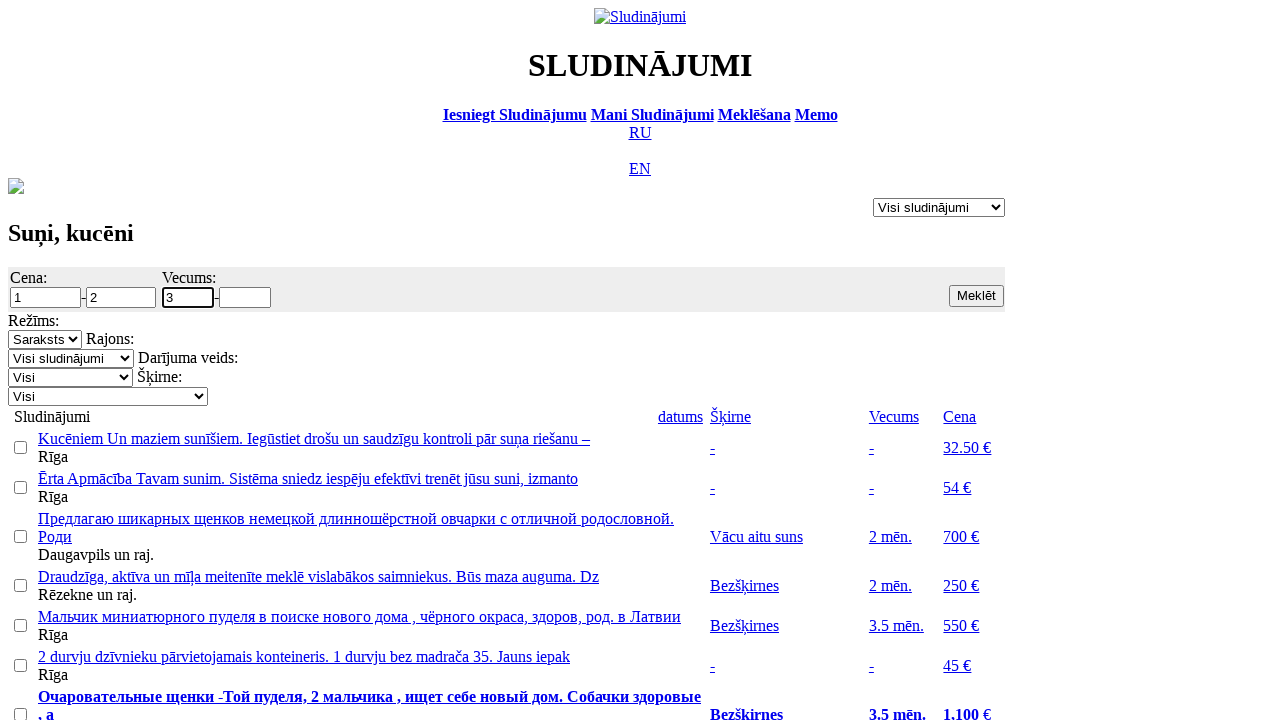

Filled maximum area filter with '4' on #f_o_1276_max
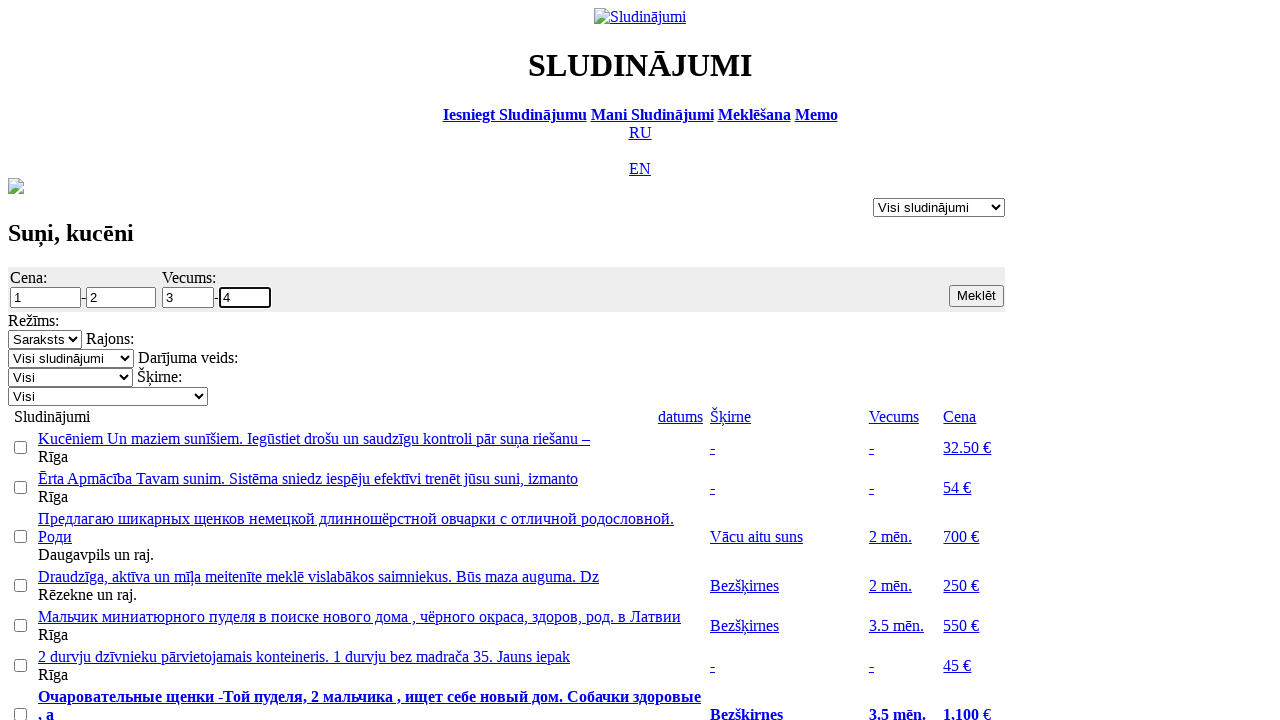

Clicked search button to execute property search at (976, 296) on input.b.s12
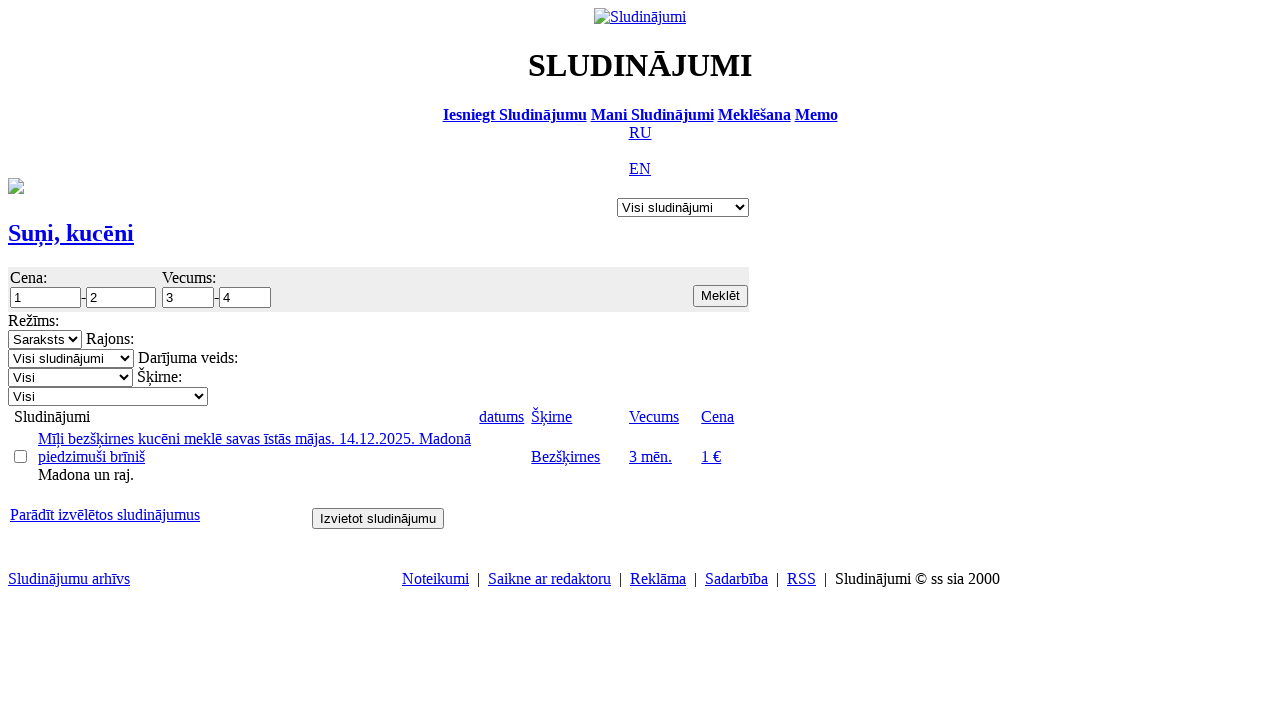

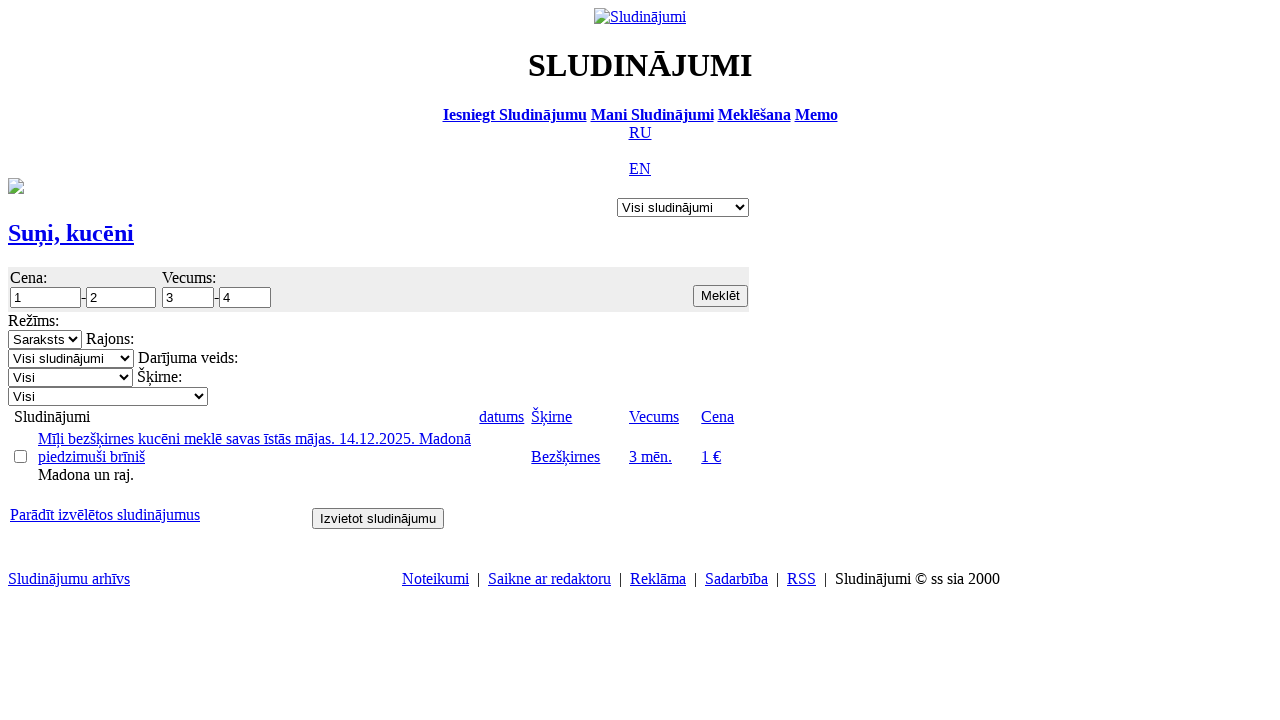